Fills out a practice form with first name, last name, selects male gender checkbox, and enters date of birth

Starting URL: https://app.cloudqa.io/home/AutomationPracticeForm

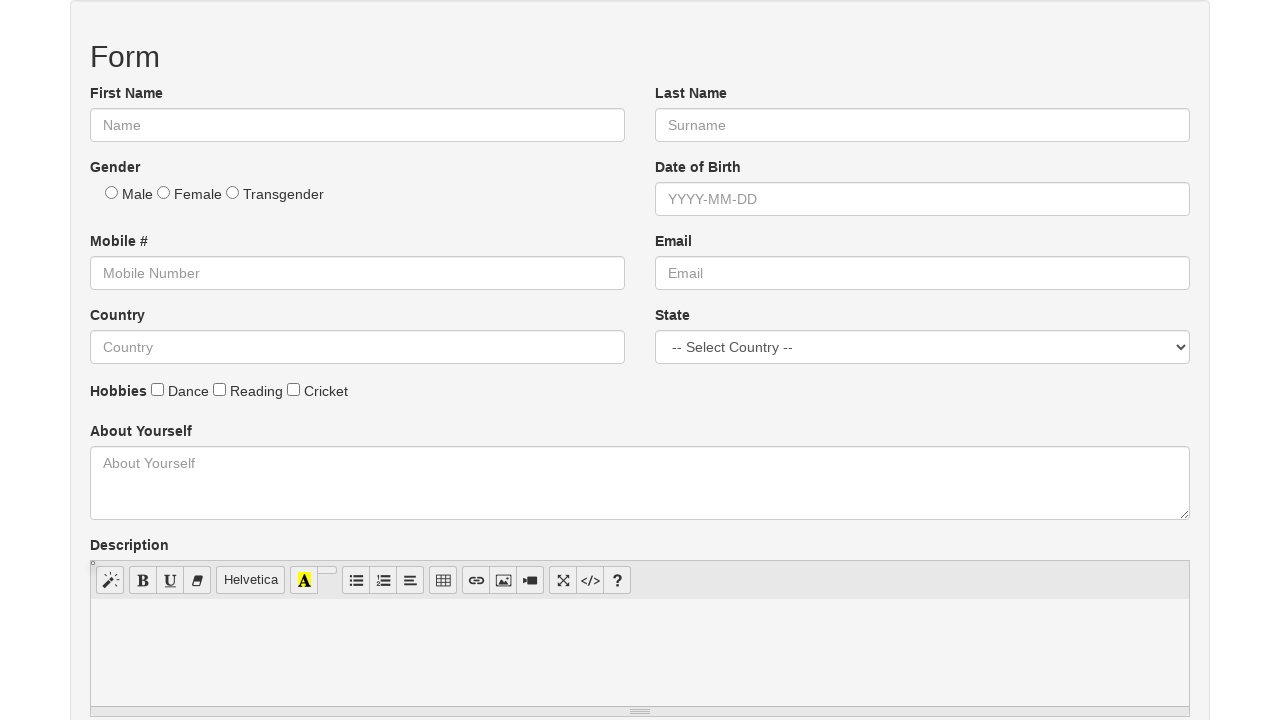

Filled first name field with 'Muhammed' on #fname
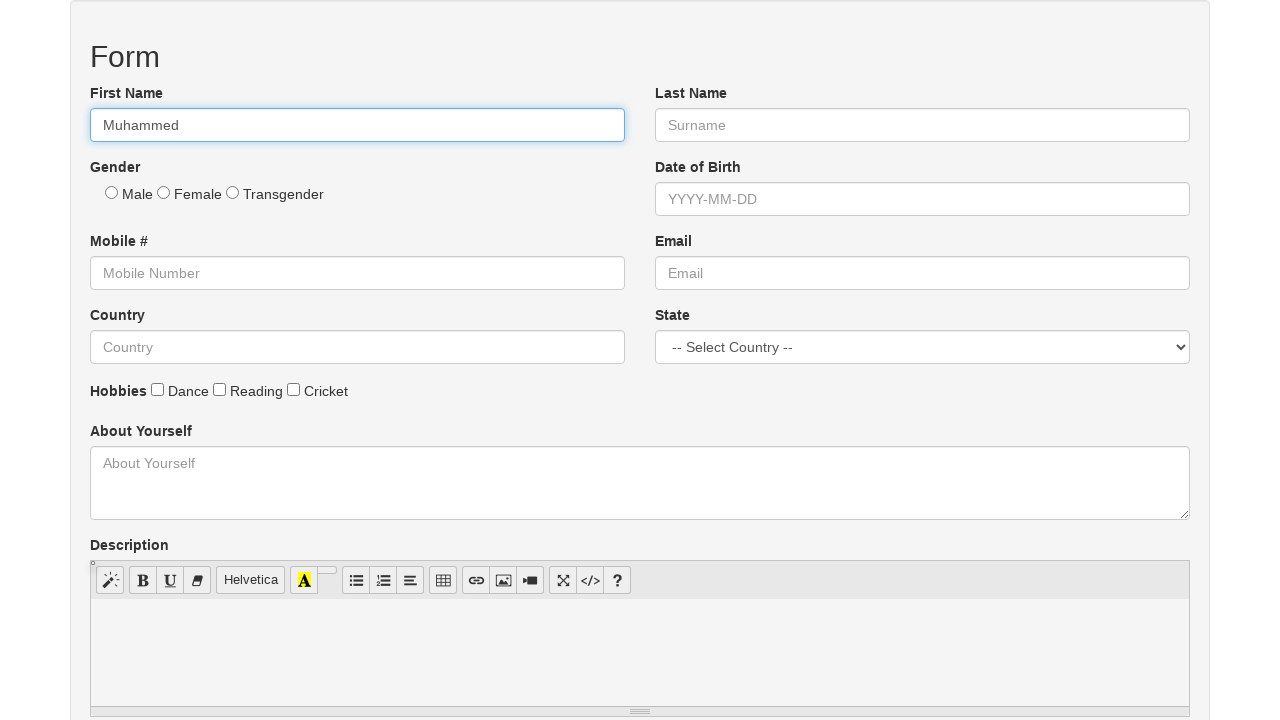

Filled last name field with 'Sinan C K' on #lname
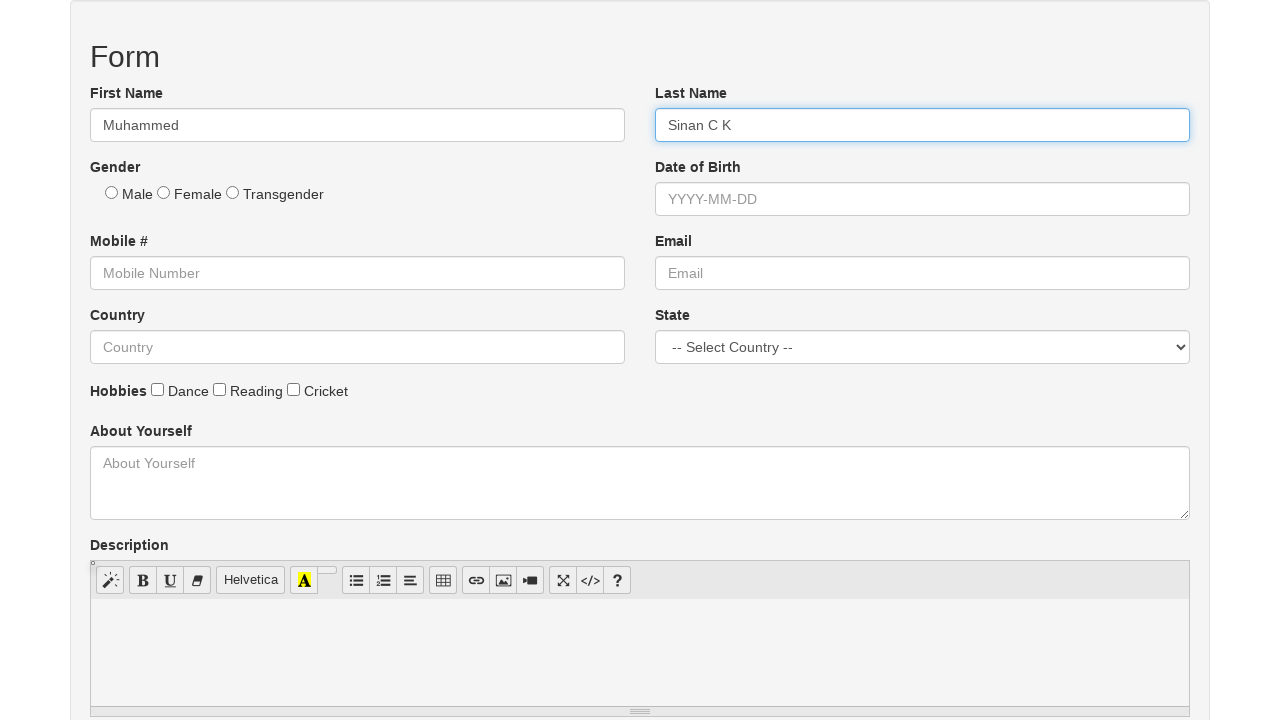

Selected male gender checkbox at (112, 192) on #male
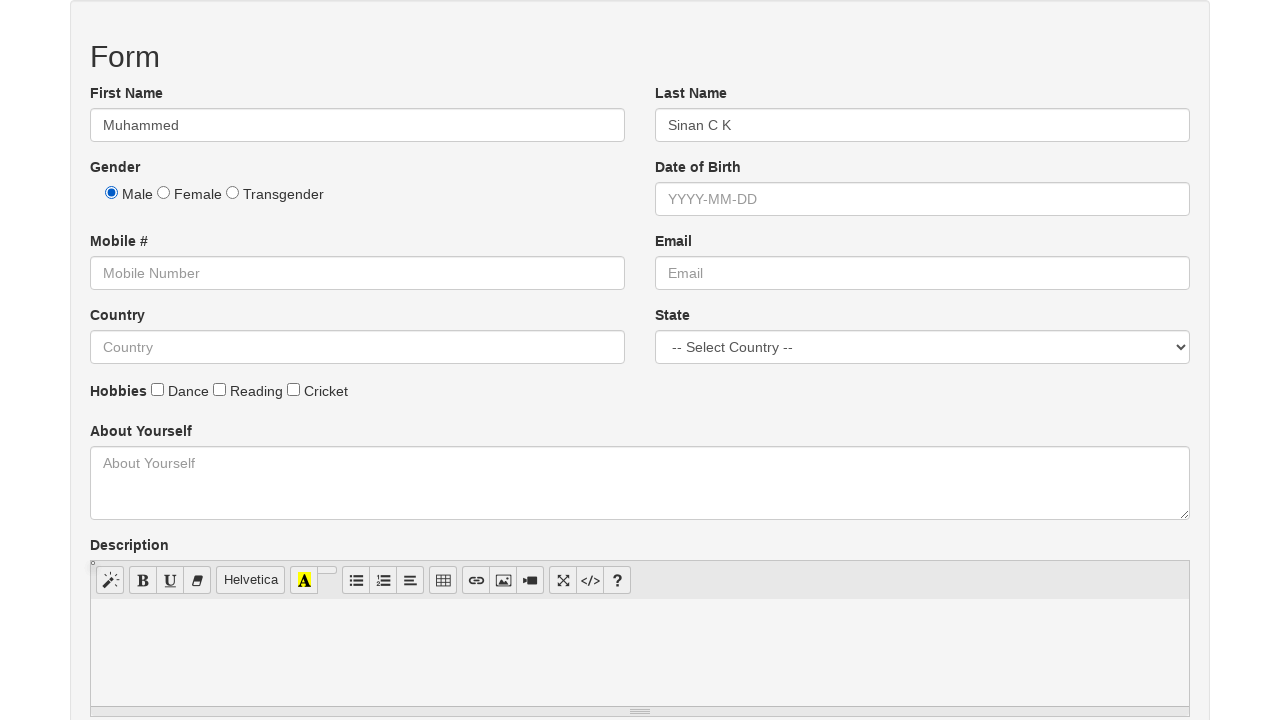

Filled date of birth field with '2000-08-08' on #dob
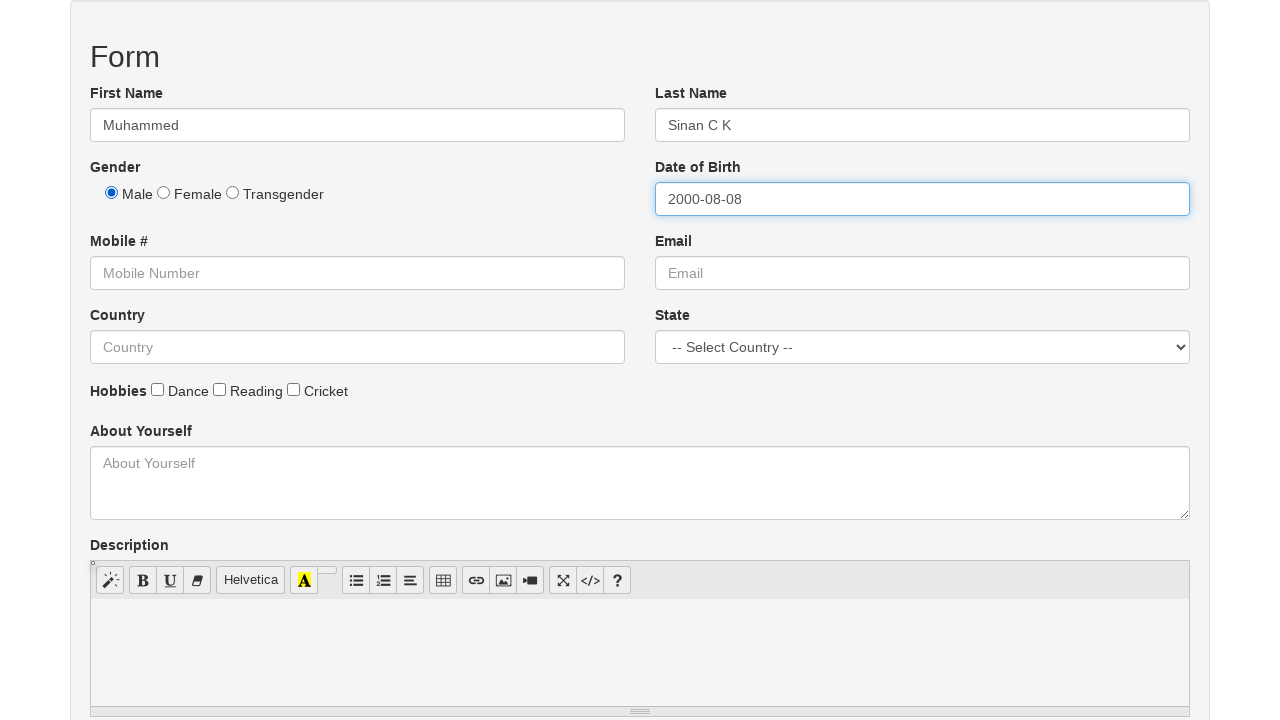

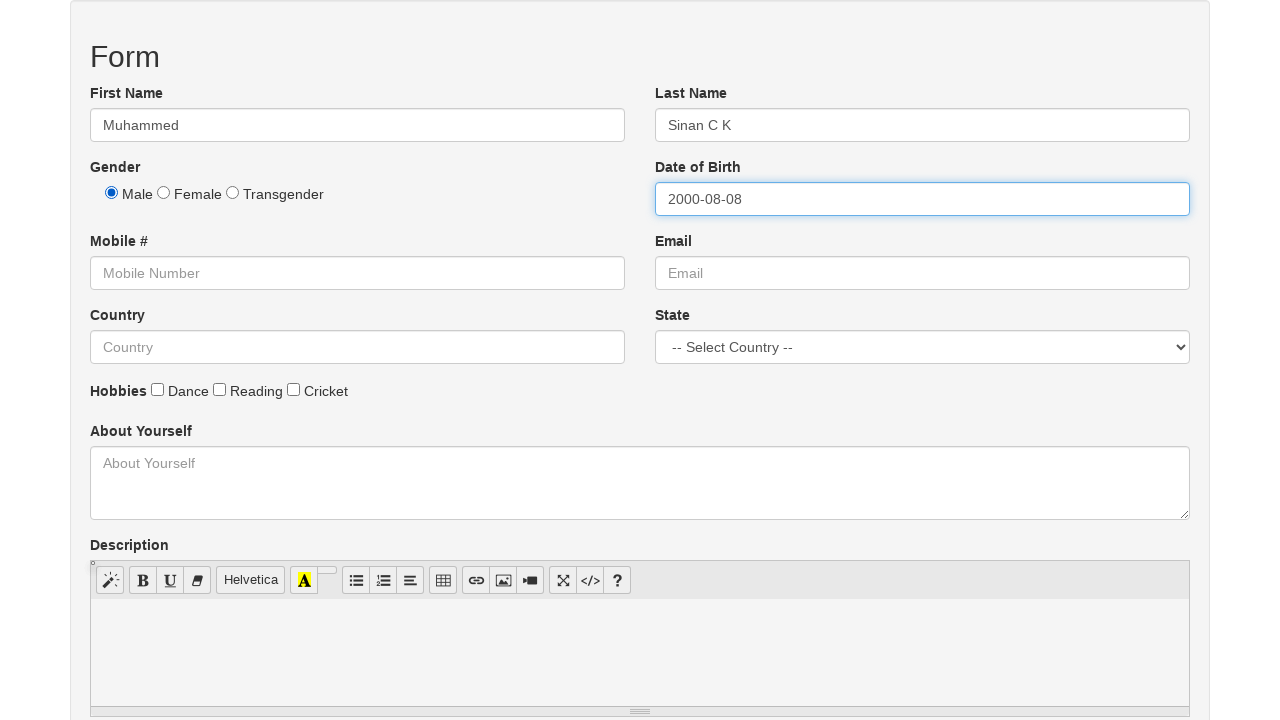